Tests sorting the Due column in descending order by clicking the column header twice and verifying the values are sorted in reverse order.

Starting URL: http://the-internet.herokuapp.com/tables

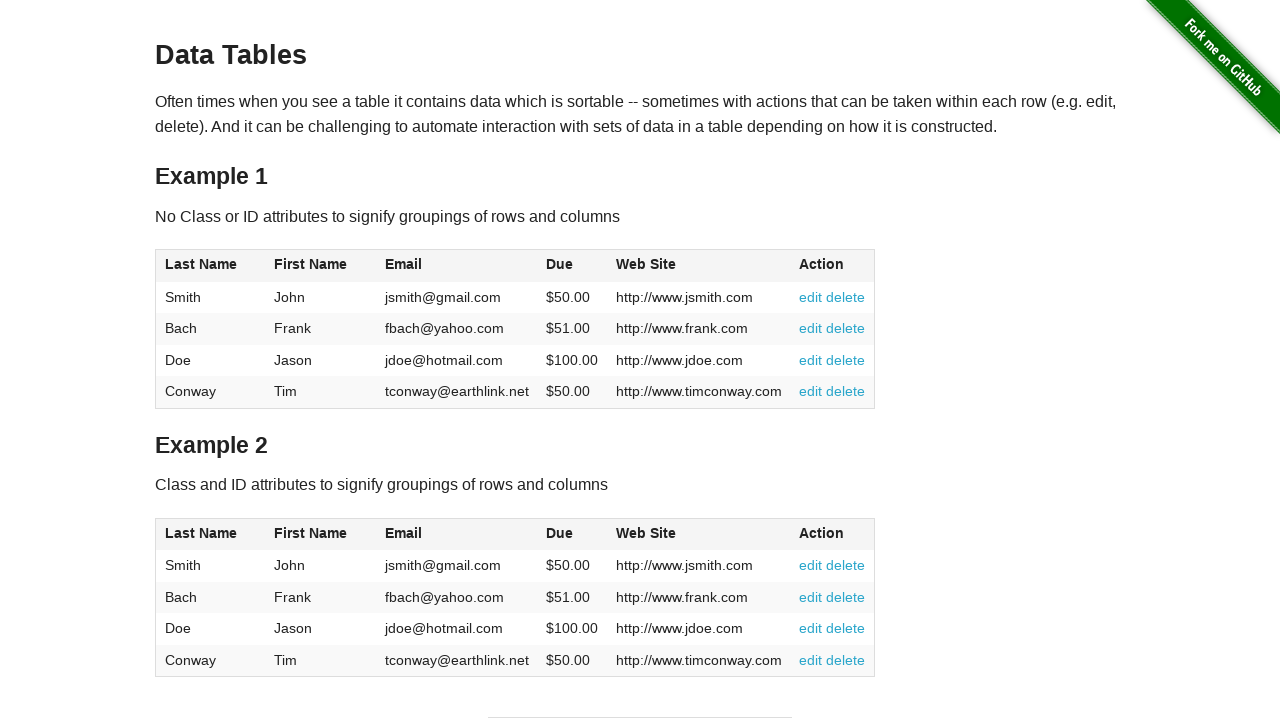

Clicked Due column header first time for ascending sort at (572, 266) on #table1 thead tr th:nth-child(4)
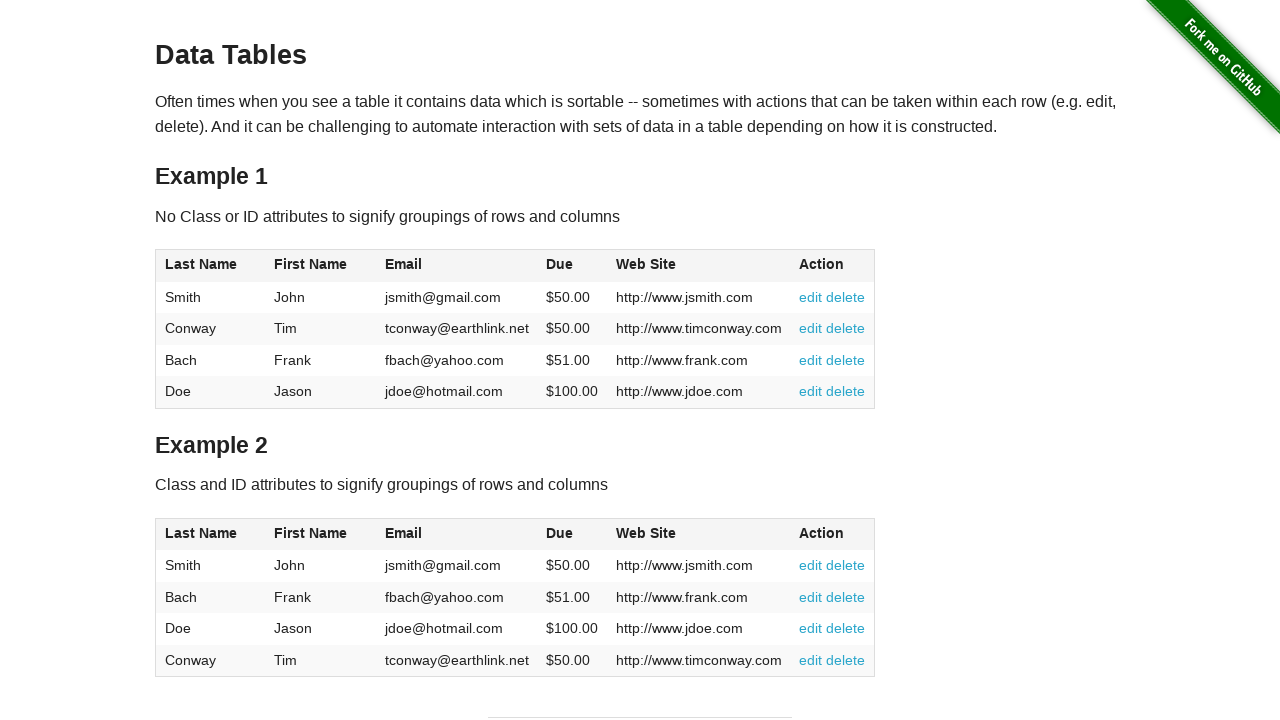

Clicked Due column header second time for descending sort at (572, 266) on #table1 thead tr th:nth-child(4)
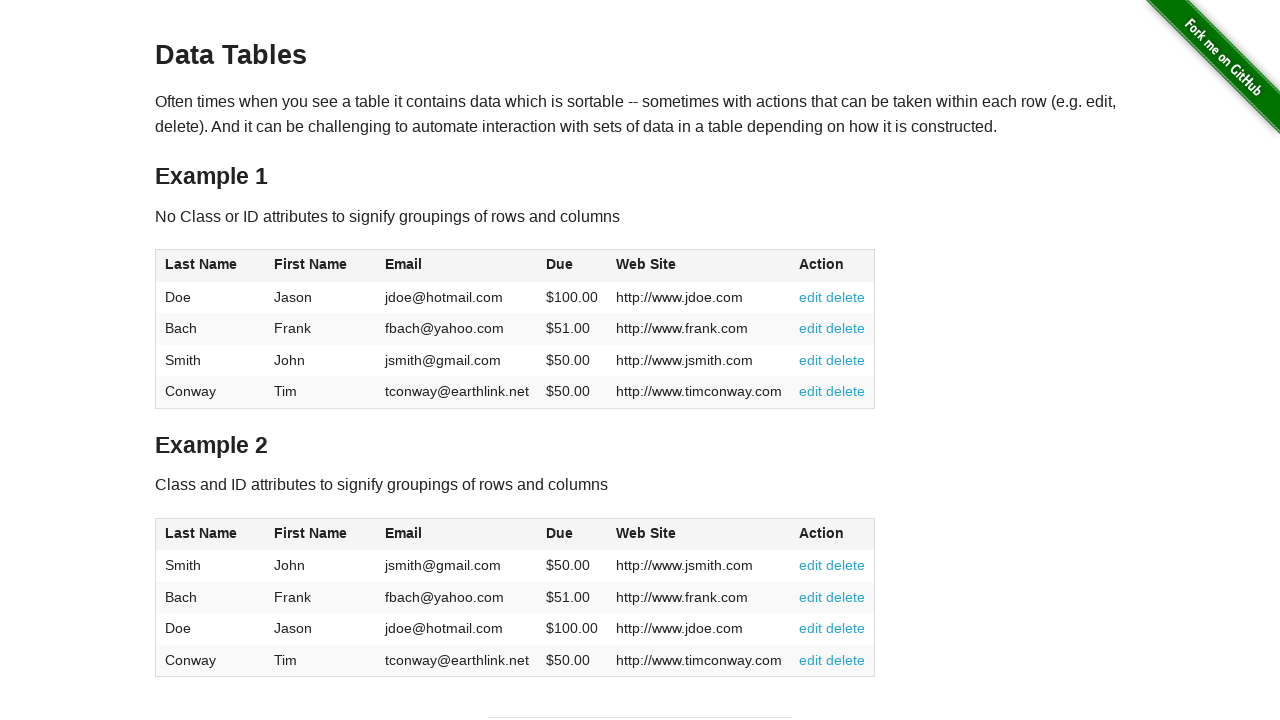

Waited for Due column data to load
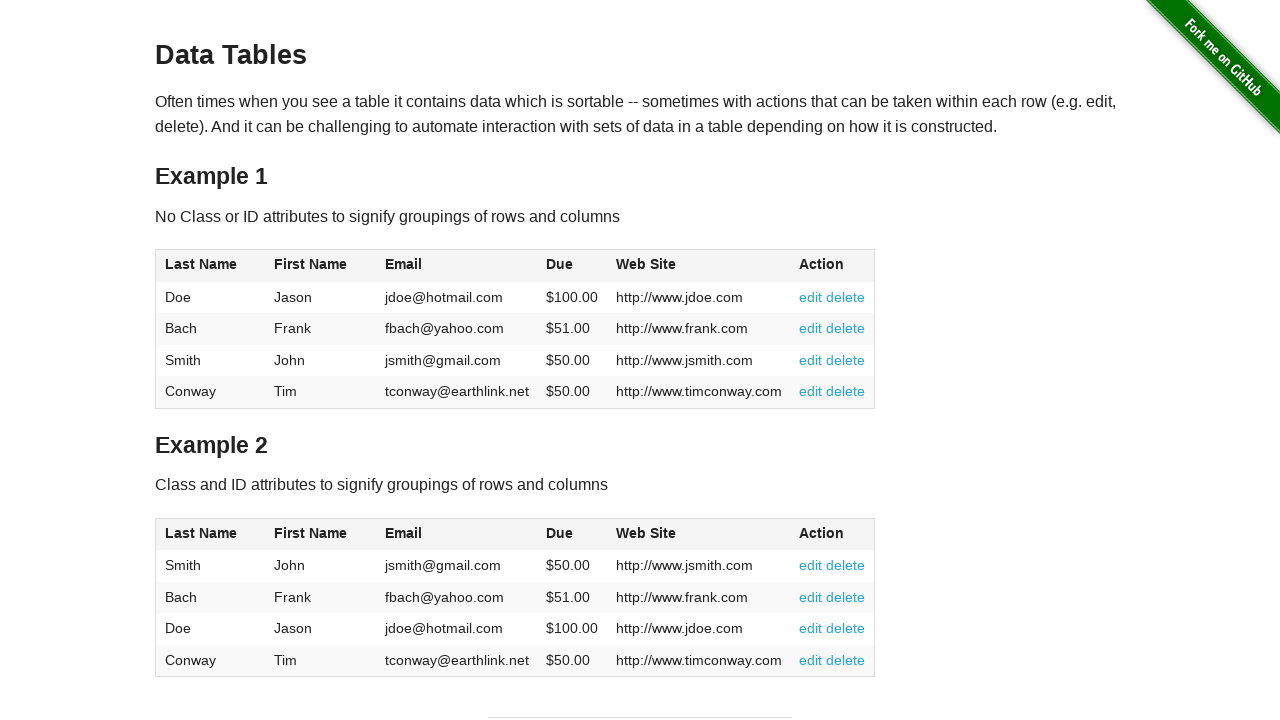

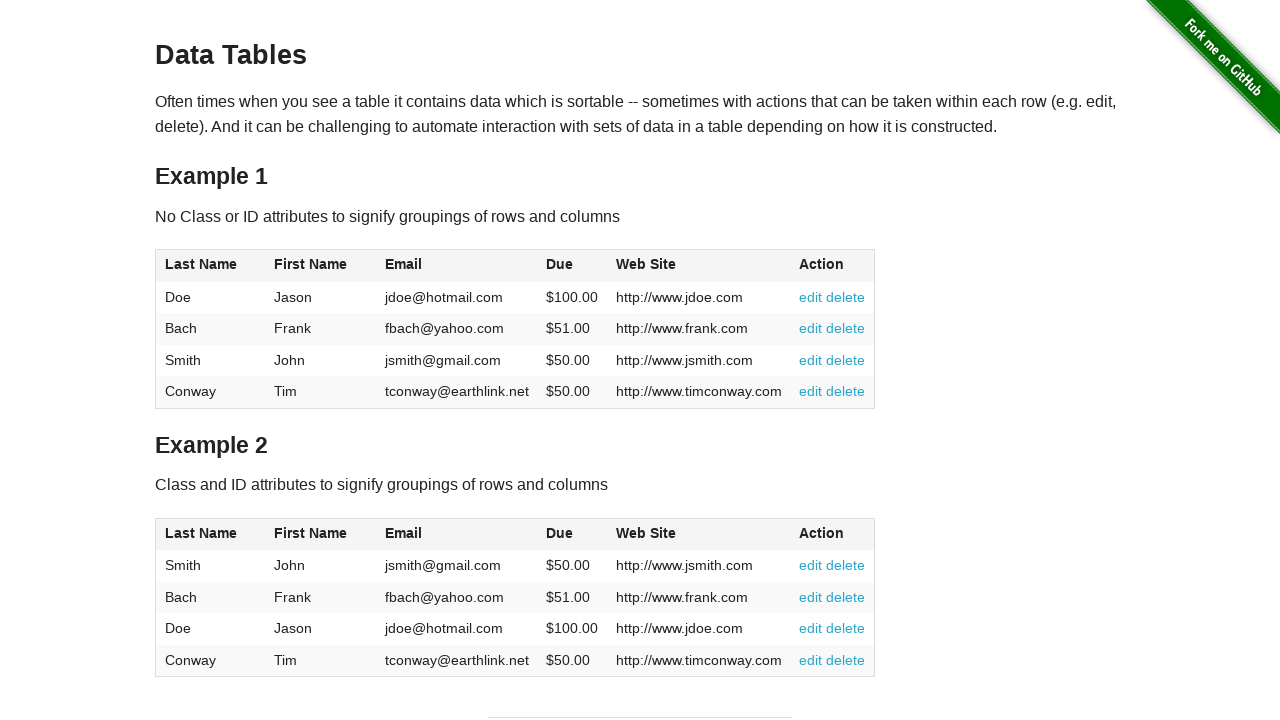